Tests table sorting functionality by clicking a column header to sort, verifies the sort order, then navigates through pagination to find a specific item (Rice) in the table.

Starting URL: https://rahulshettyacademy.com/seleniumPractise/#/offers

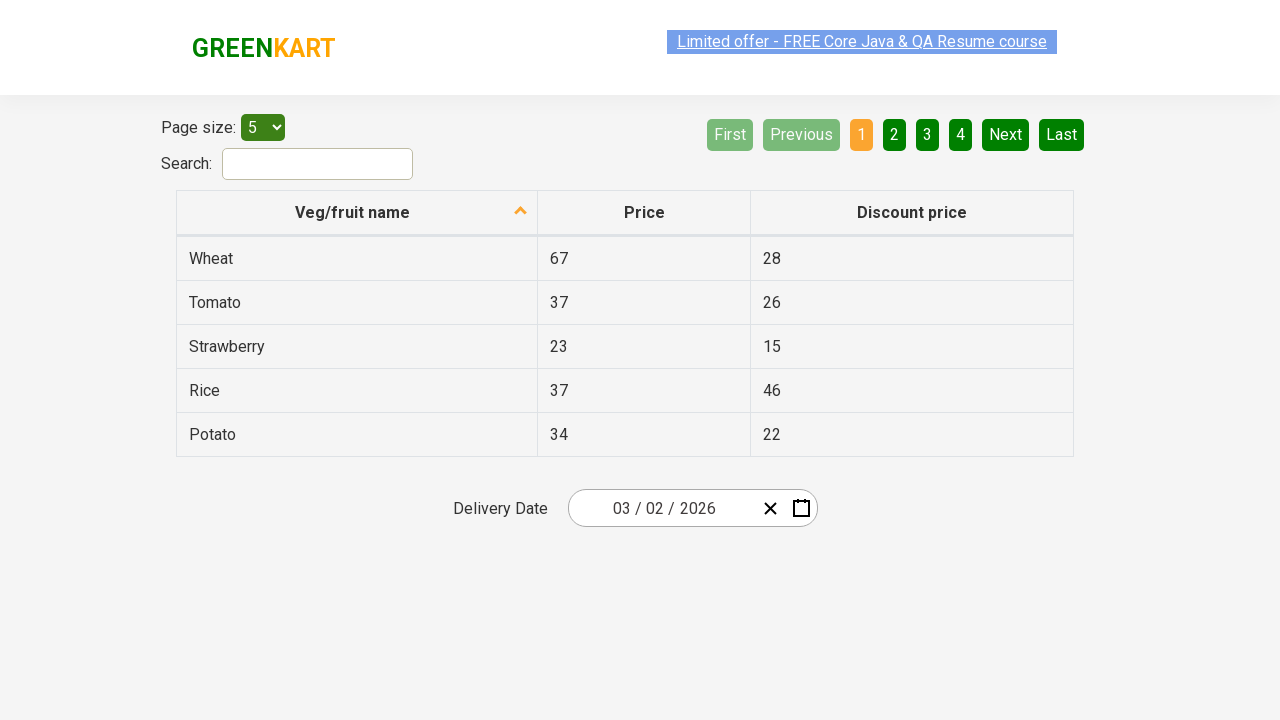

Clicked first column header to sort table at (357, 213) on xpath=//tr/th[1]
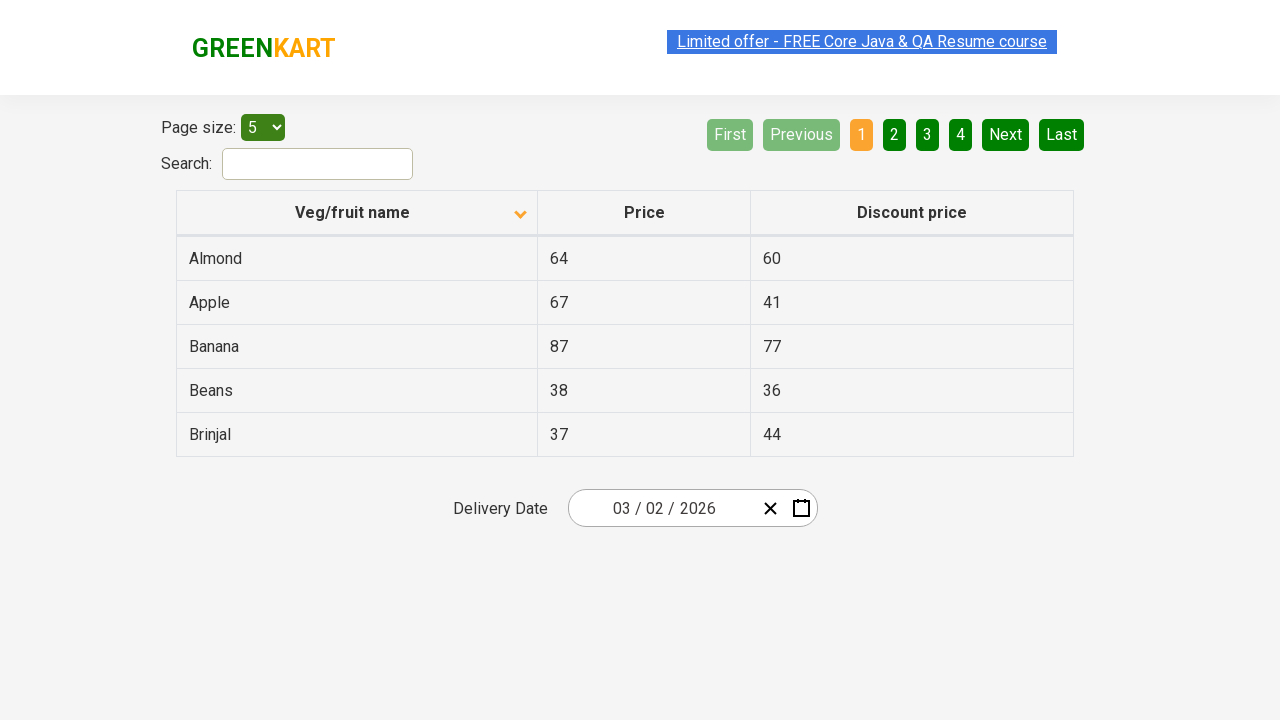

Table data loaded
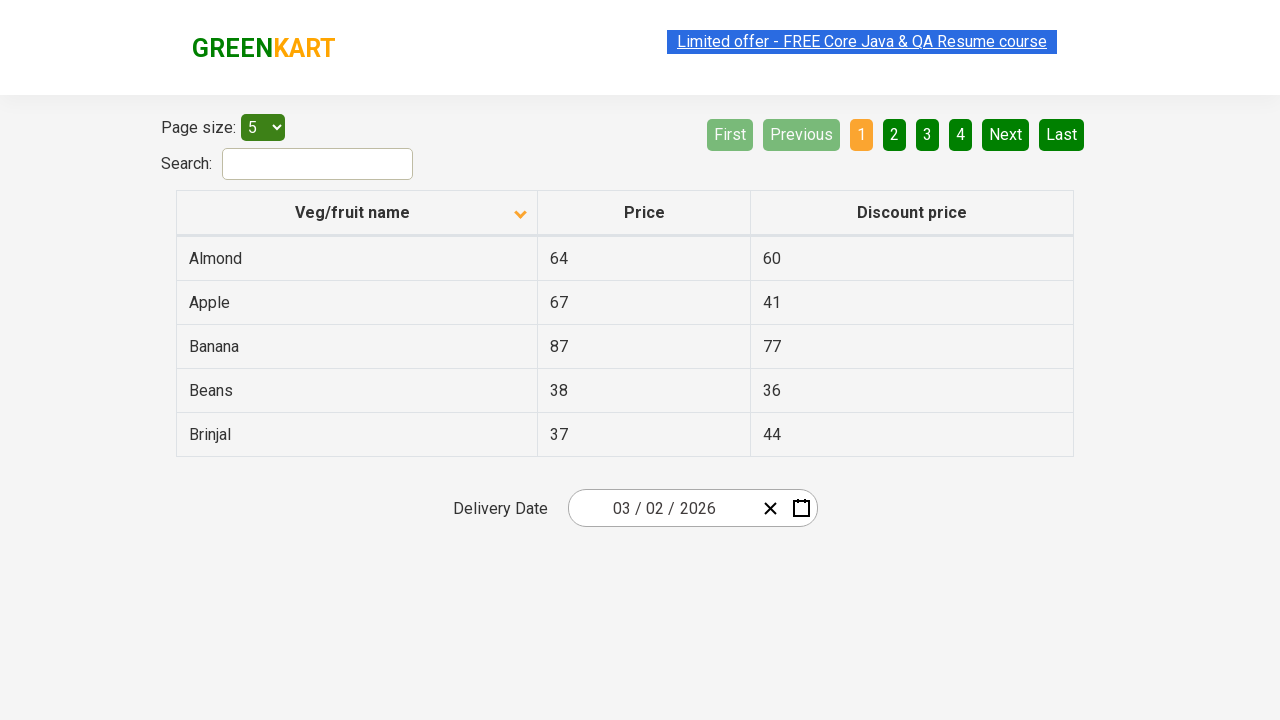

Retrieved all items from first column
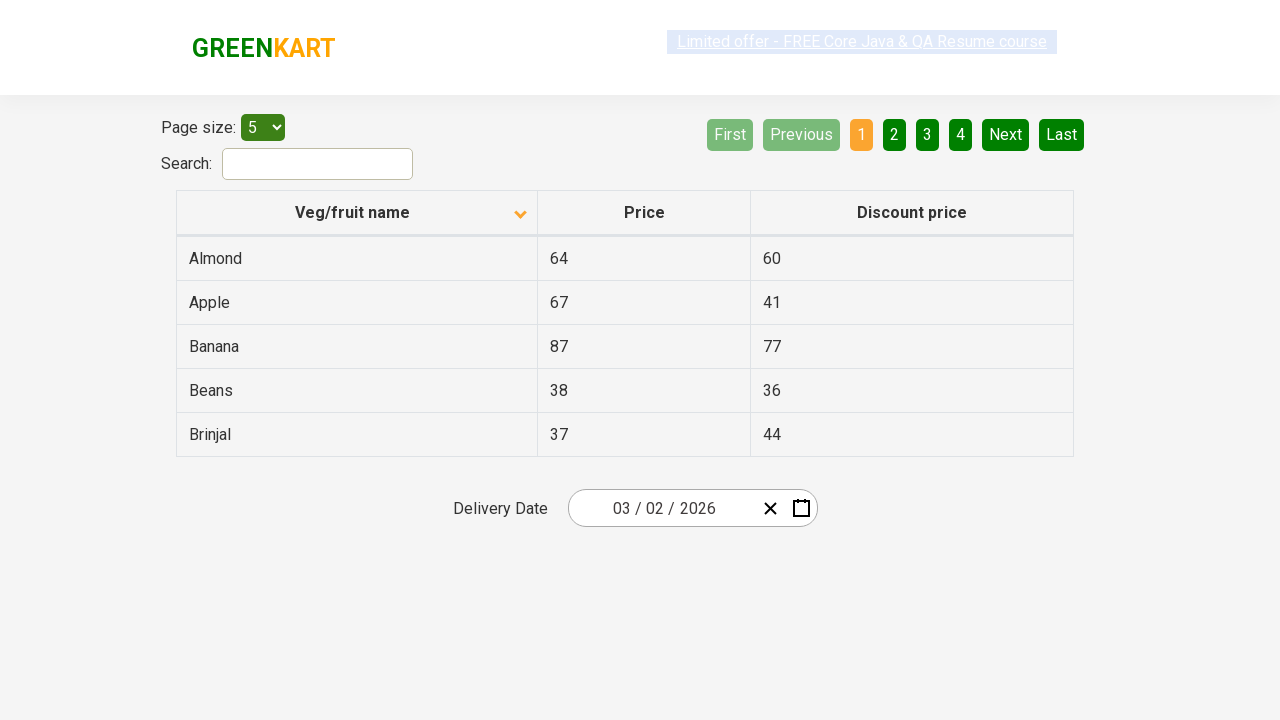

Verified table is sorted alphabetically
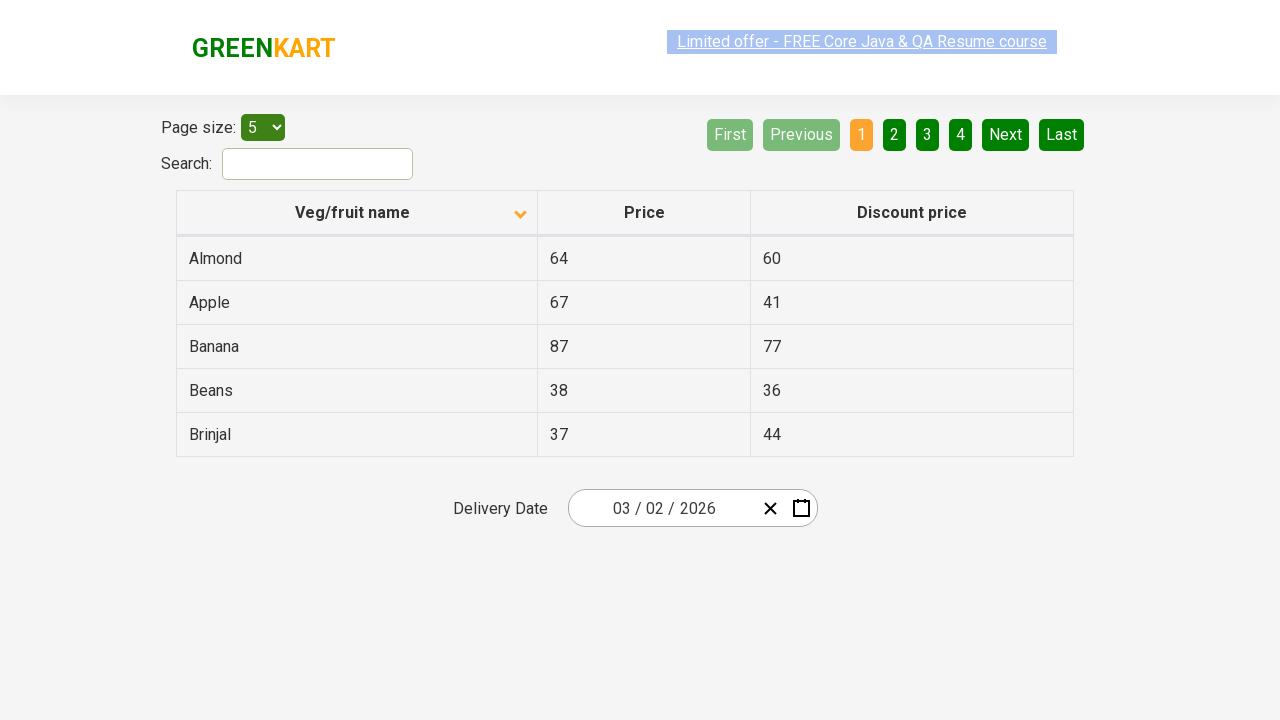

Retrieved items from current page (page 1)
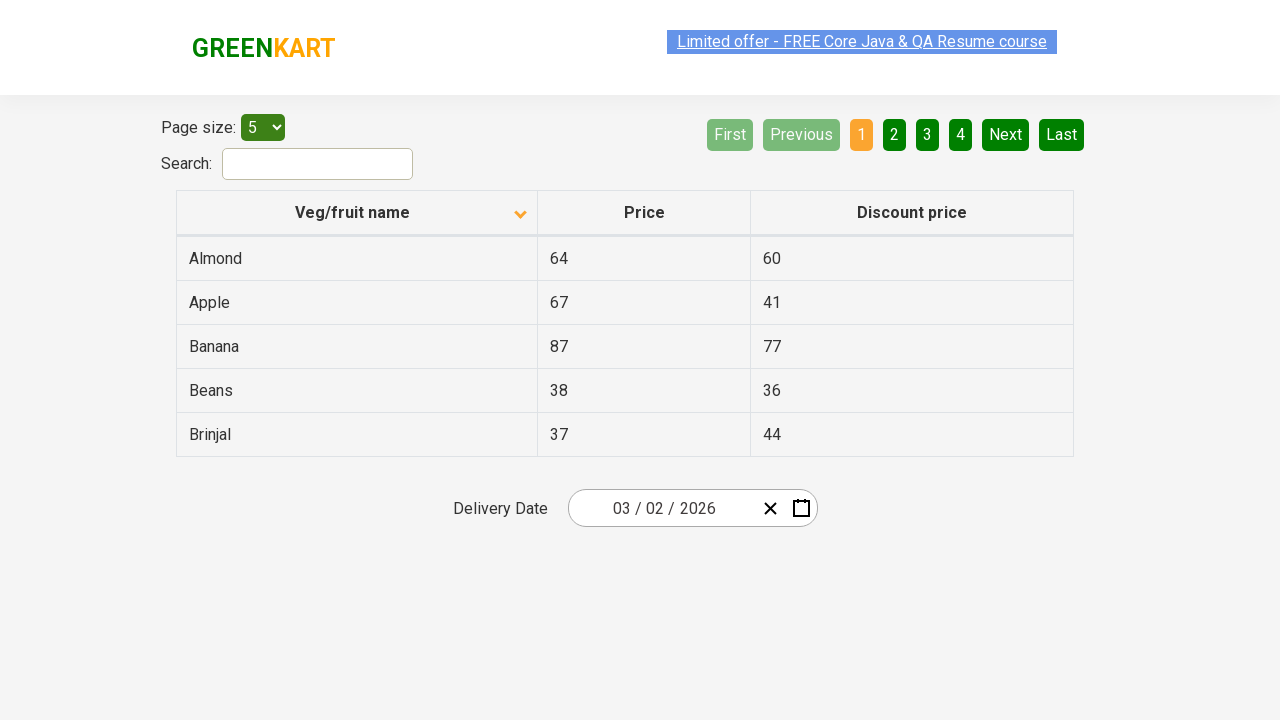

Clicked Next button to navigate to page 2 at (1006, 134) on [aria-label='Next']
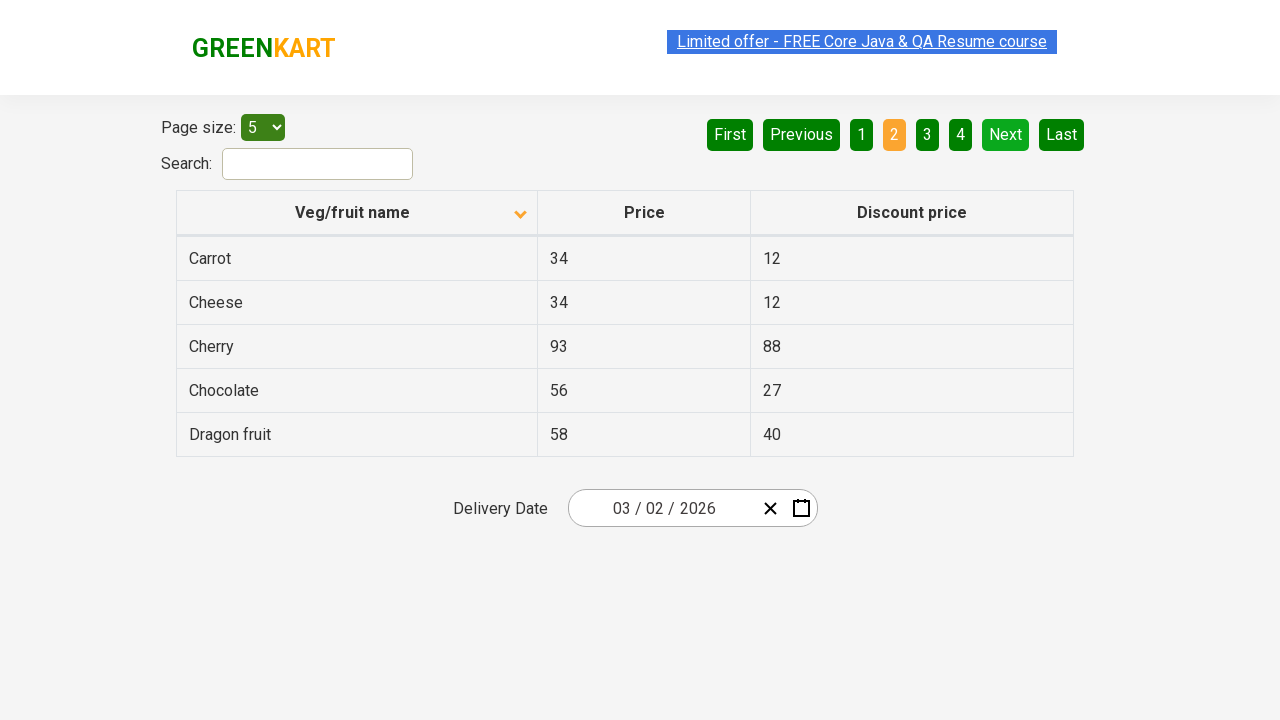

Waited for page transition
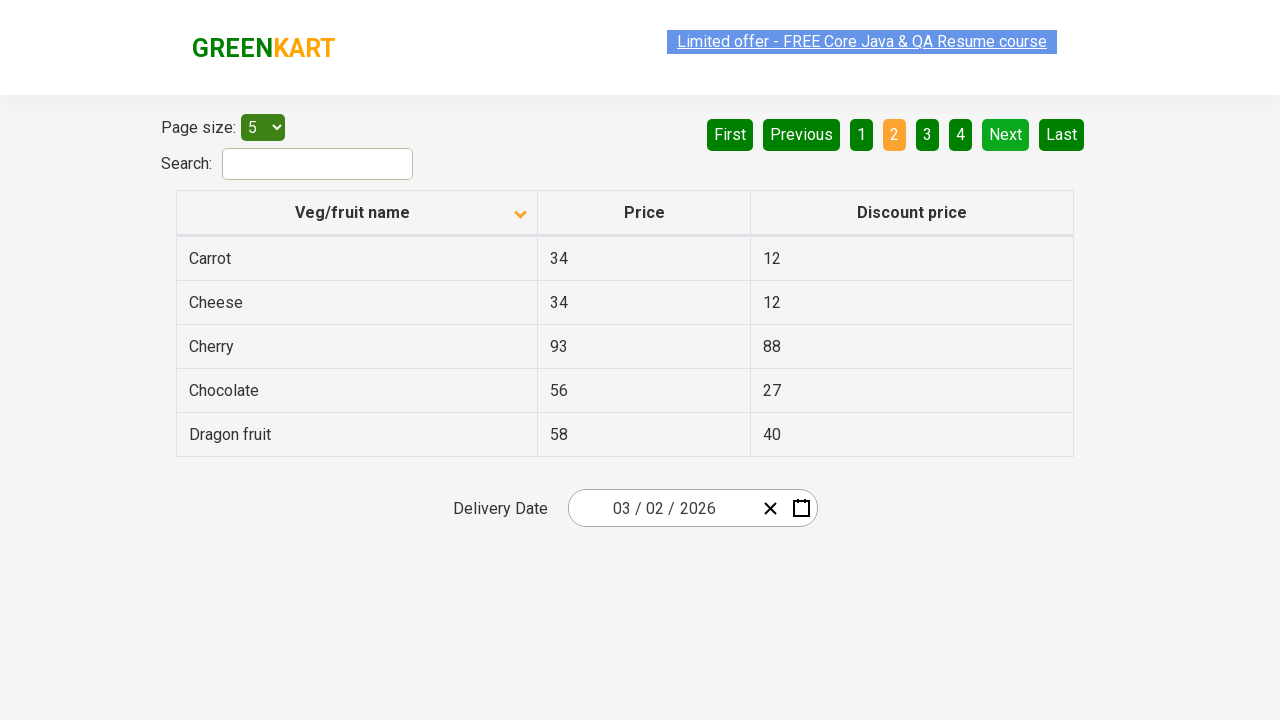

Retrieved items from current page (page 2)
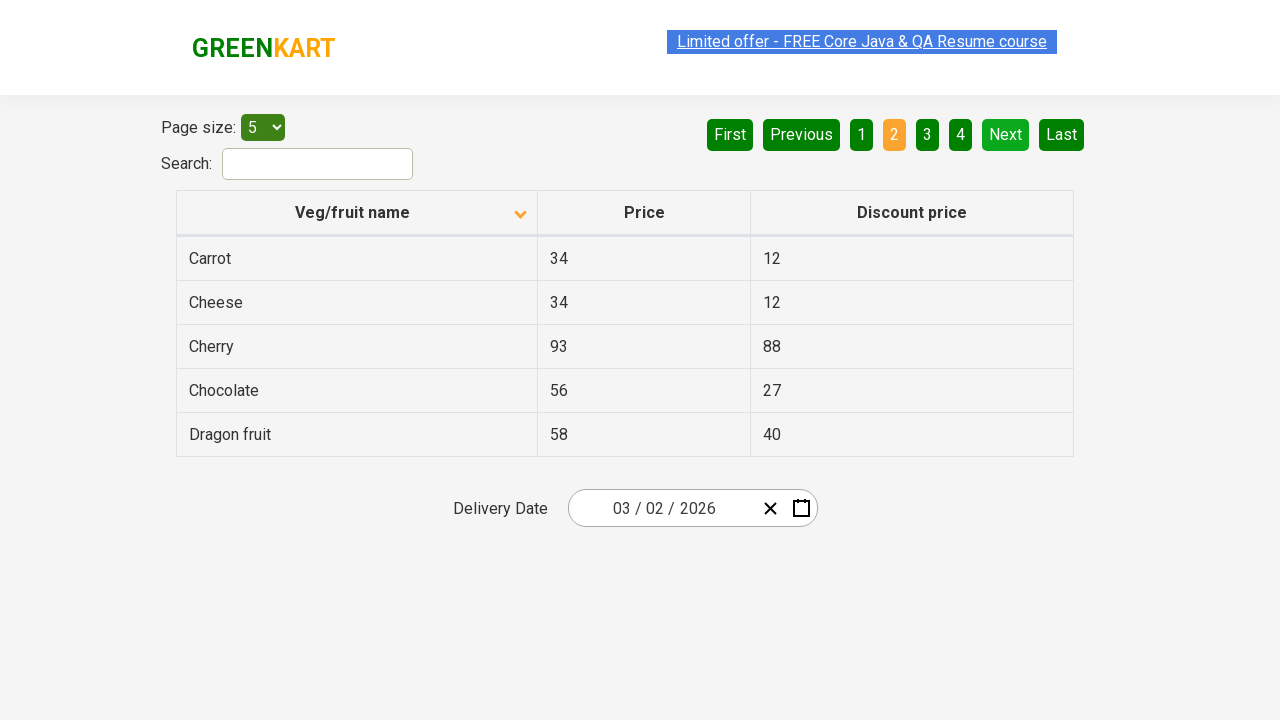

Clicked Next button to navigate to page 3 at (1006, 134) on [aria-label='Next']
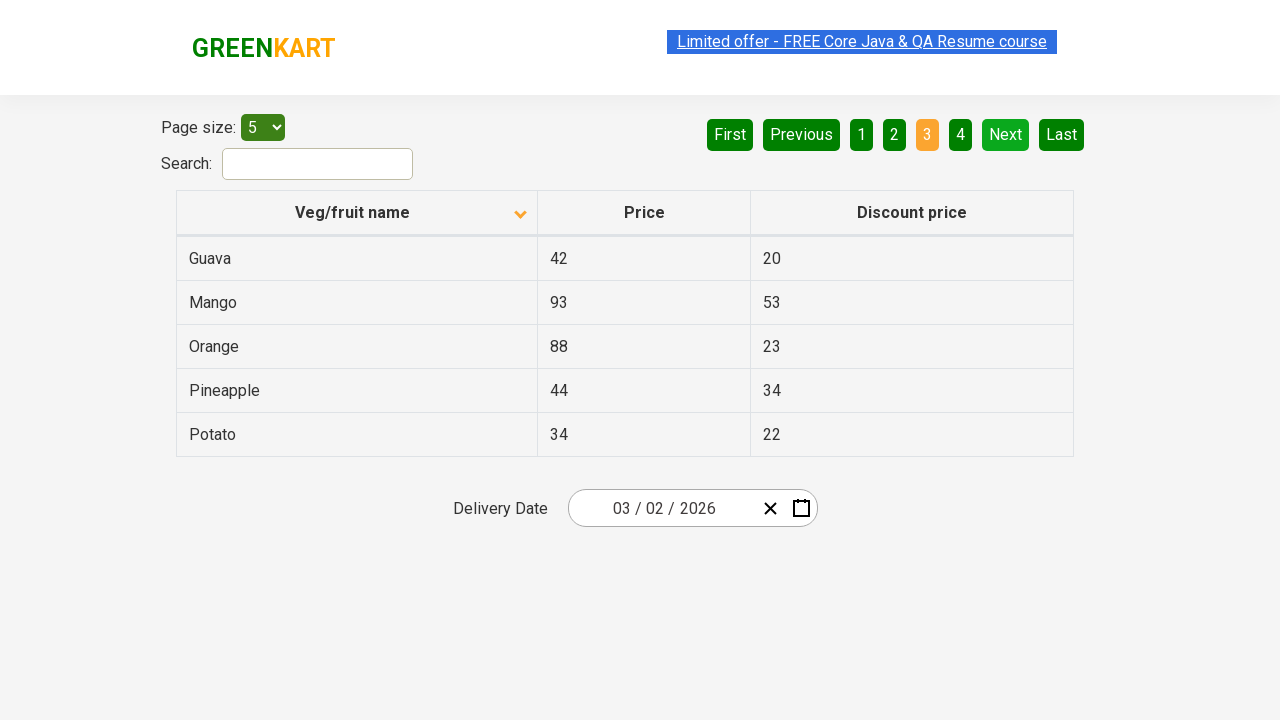

Waited for page transition
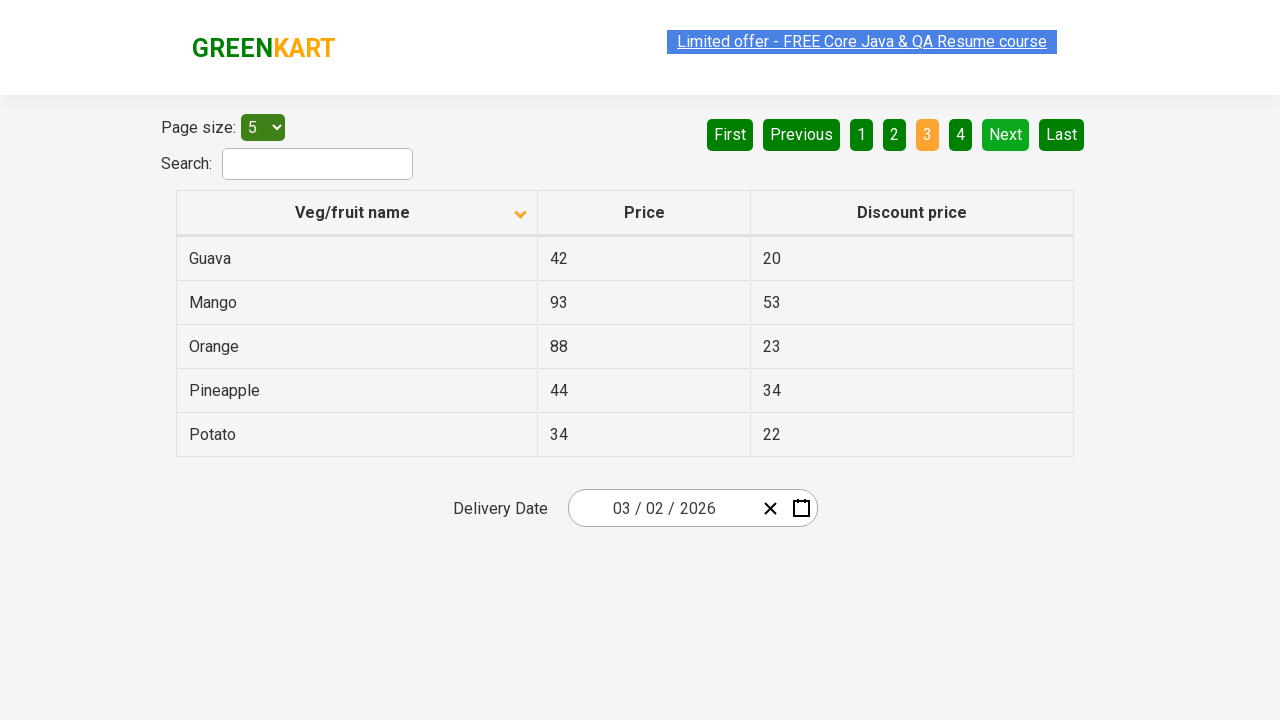

Retrieved items from current page (page 3)
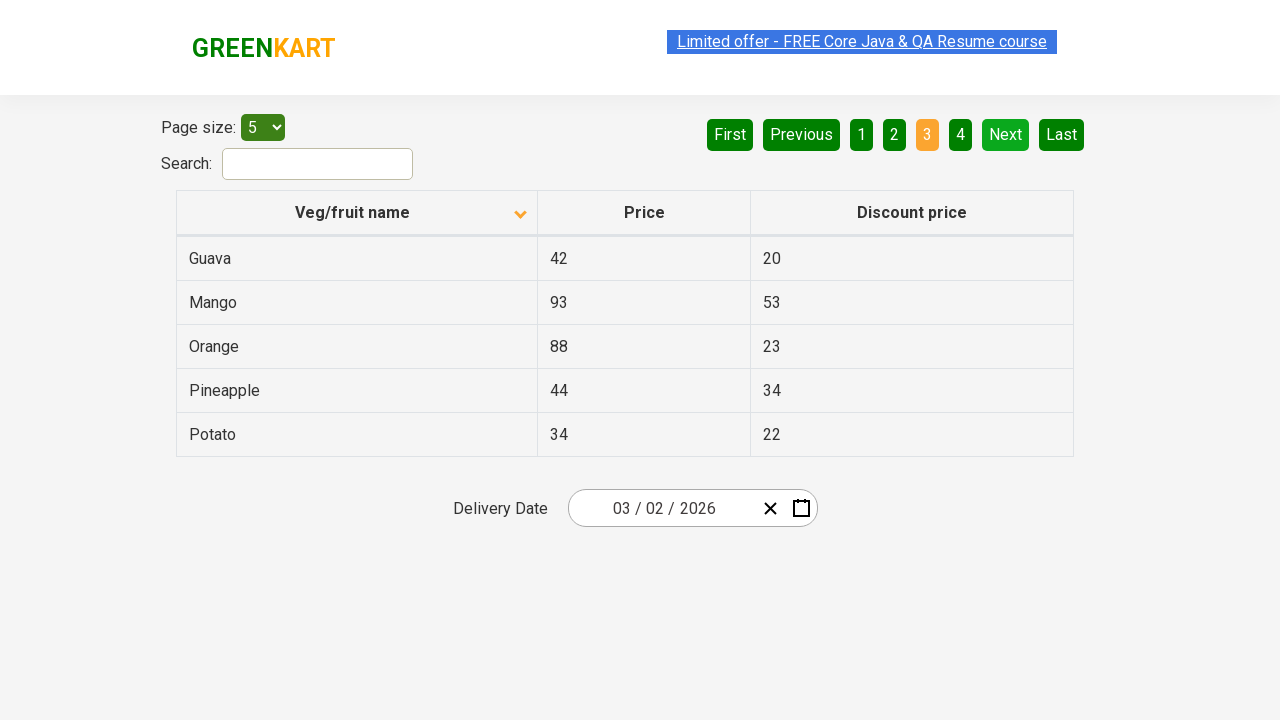

Clicked Next button to navigate to page 4 at (1006, 134) on [aria-label='Next']
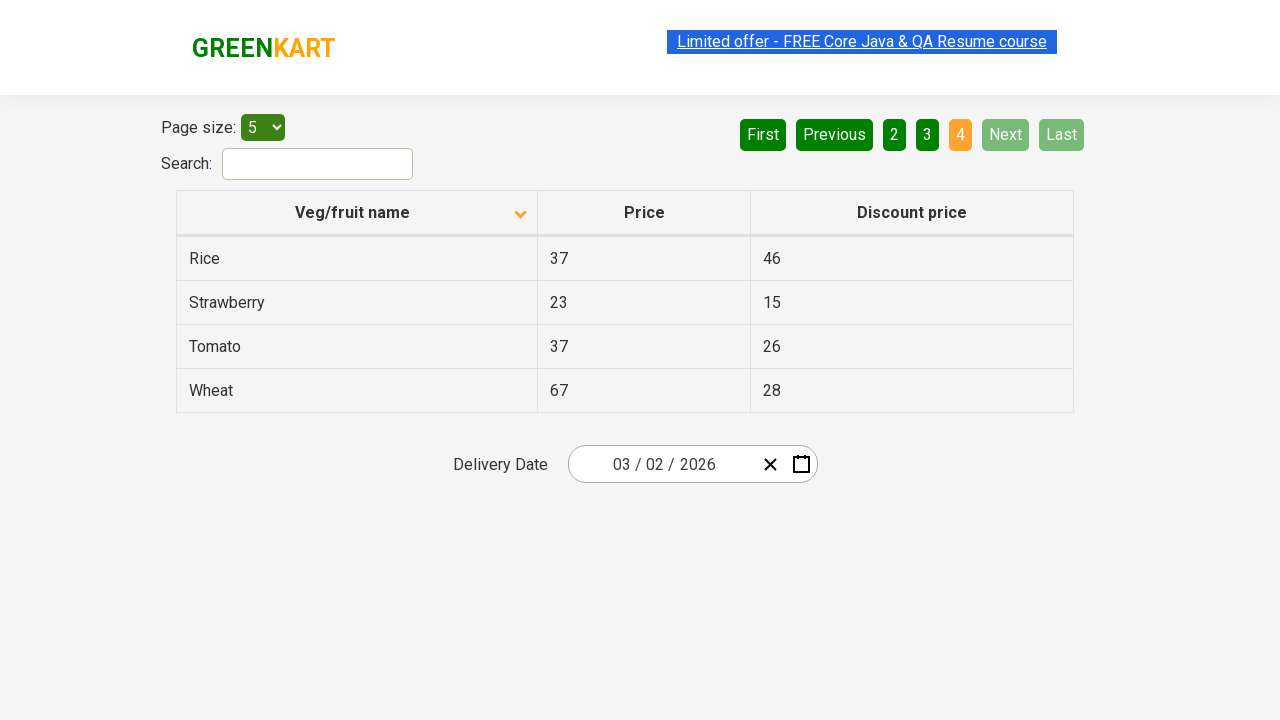

Waited for page transition
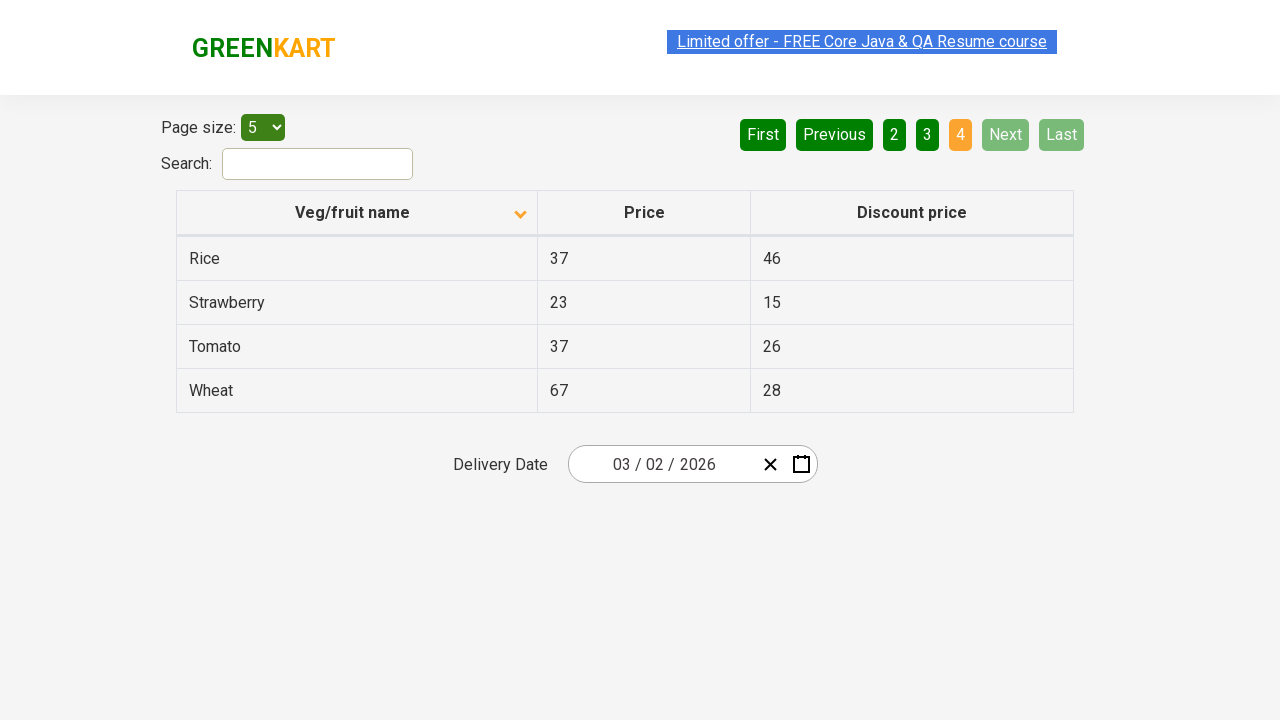

Retrieved items from current page (page 4)
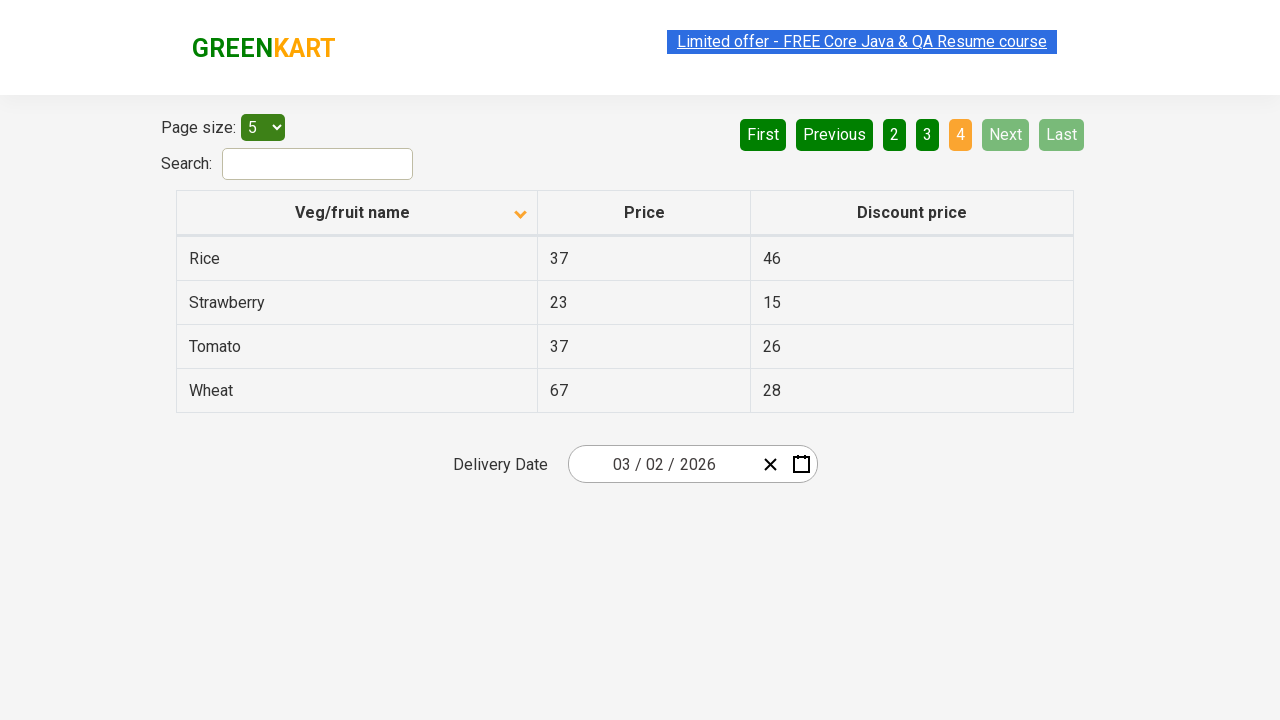

Found Rice in table - pagination complete
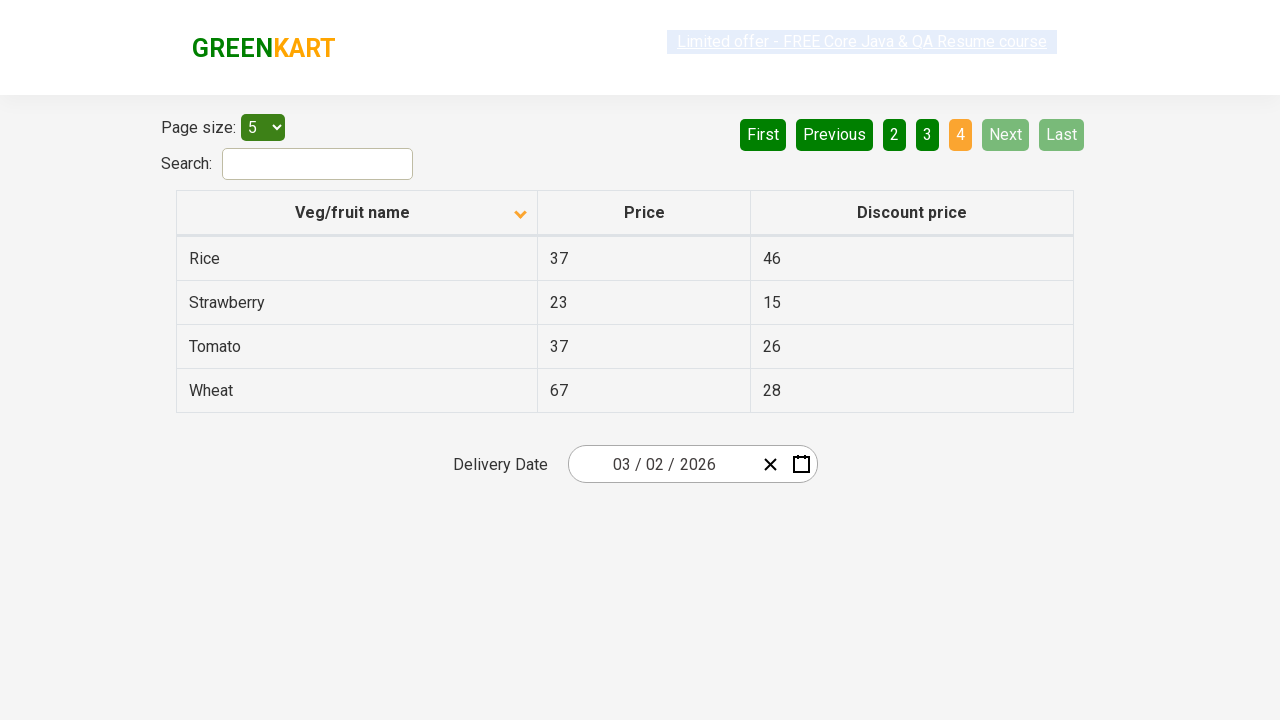

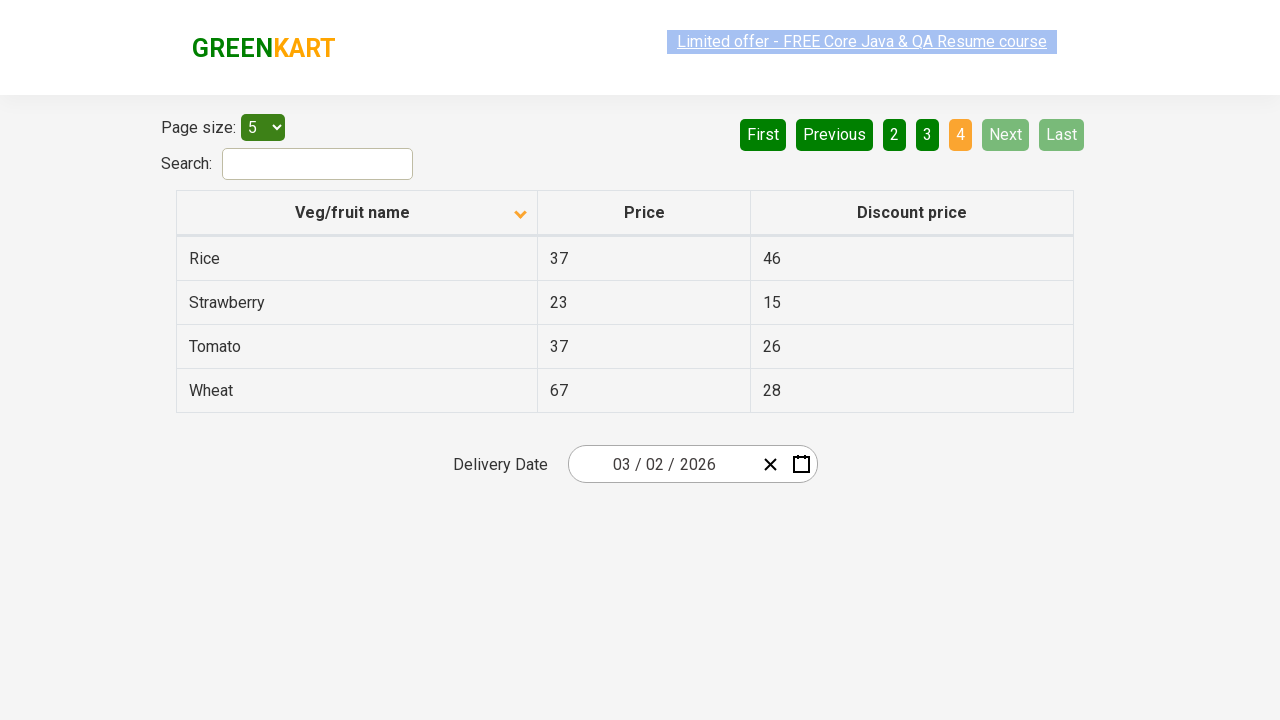